Navigates to the NPB (Nippon Professional Baseball) official website and verifies that the page loads correctly by checking for the score wrapper container and game elements.

Starting URL: https://npb.jp/

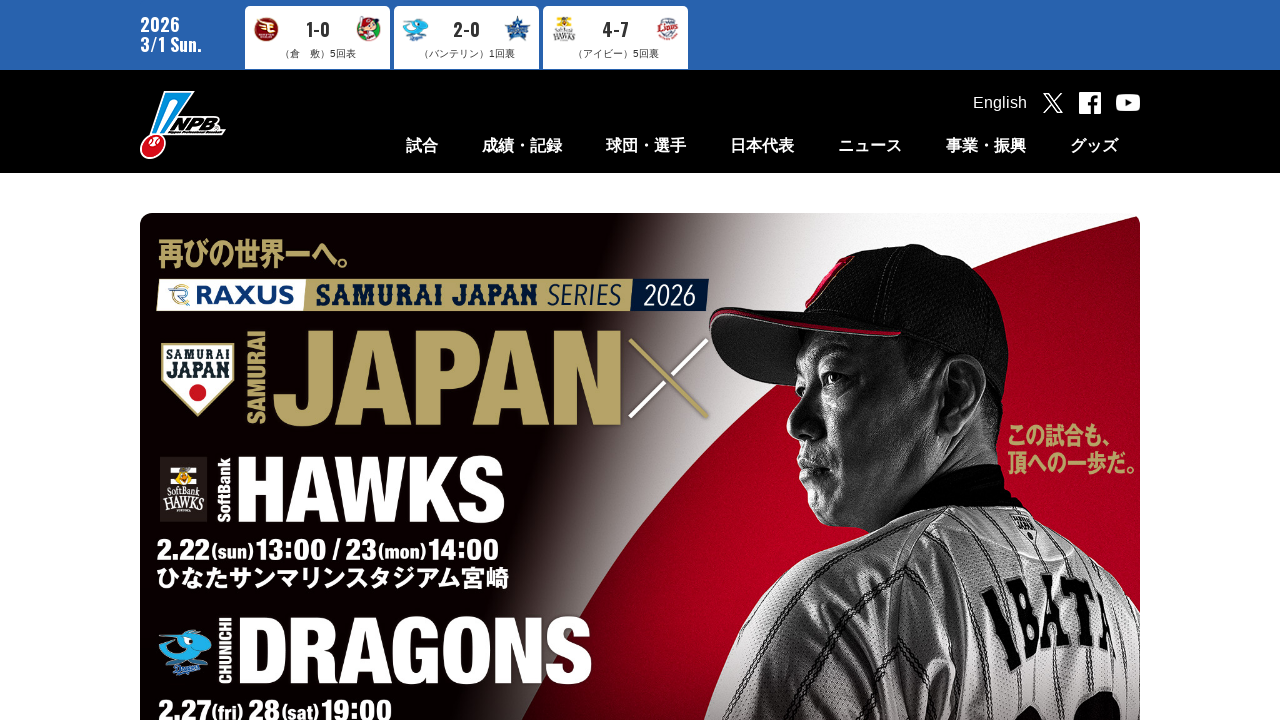

Waited for NPB.jp page title to load
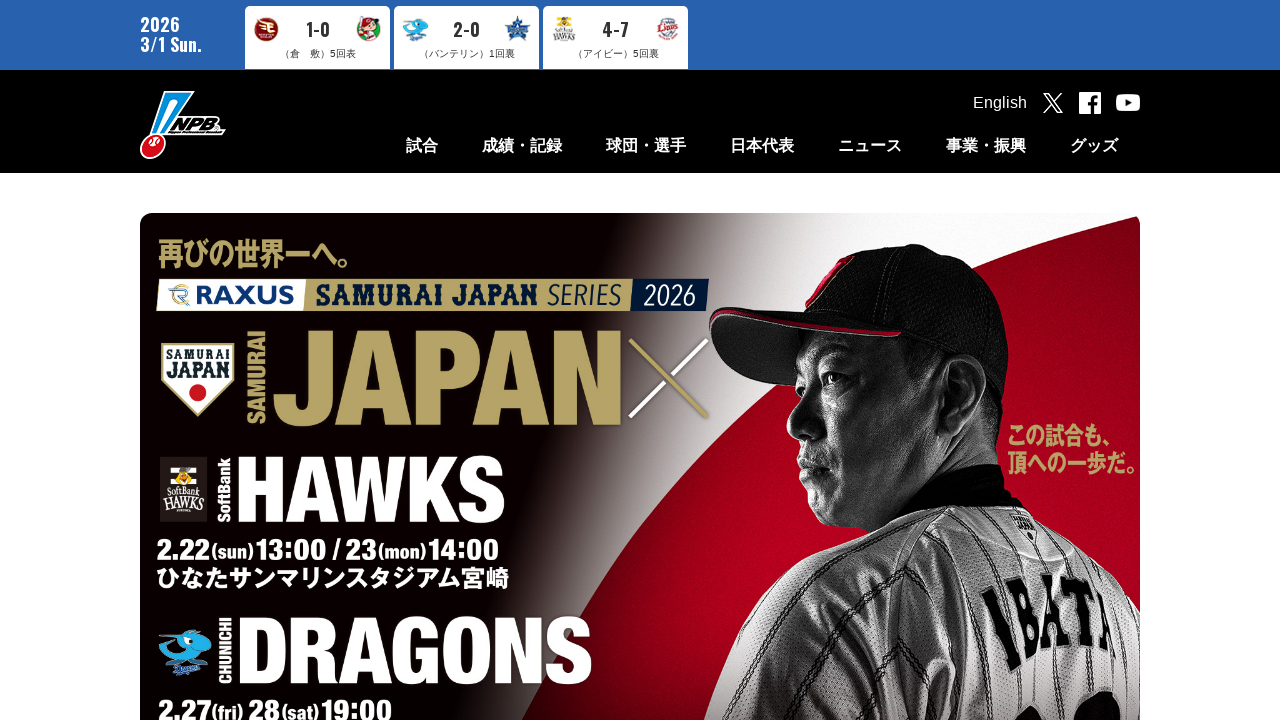

Score wrapper container (.score_wrap) became visible
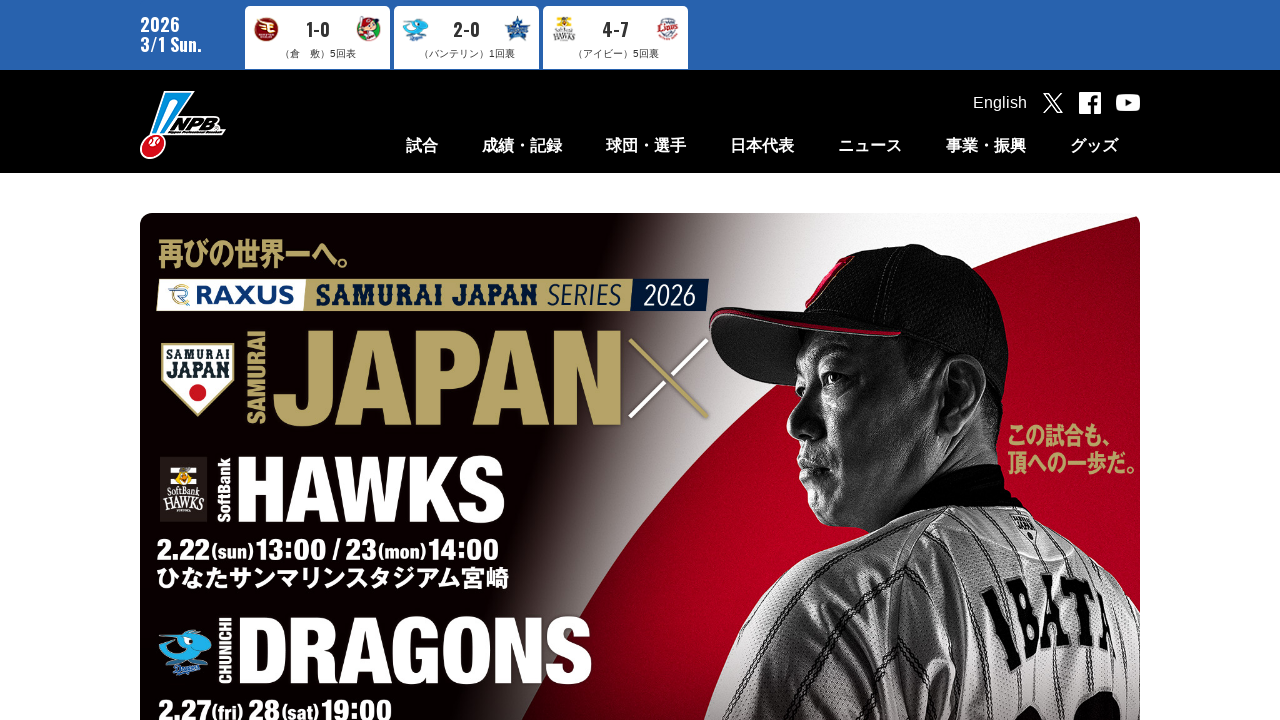

Game elements (.score_box) became present on the page
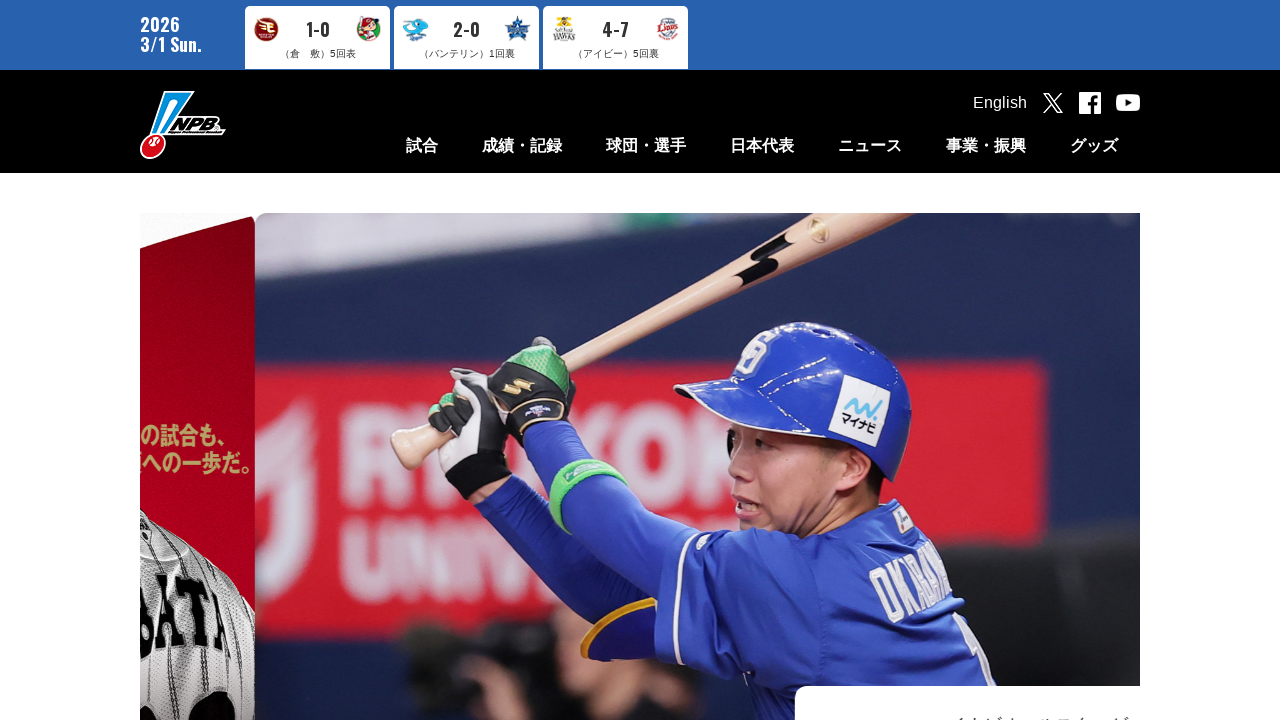

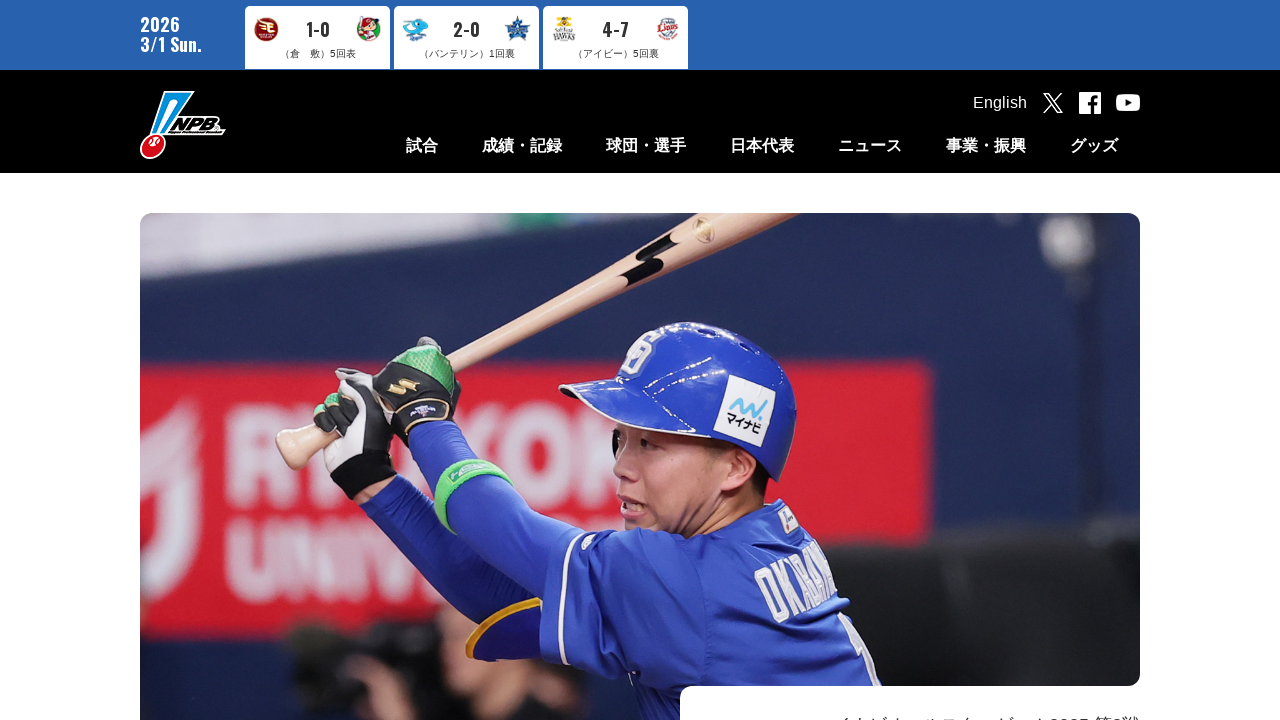